Tests toggling all items as completed and then uncompleting them by double-clicking the toggle-all button

Starting URL: https://todomvc.com/examples/react/dist/

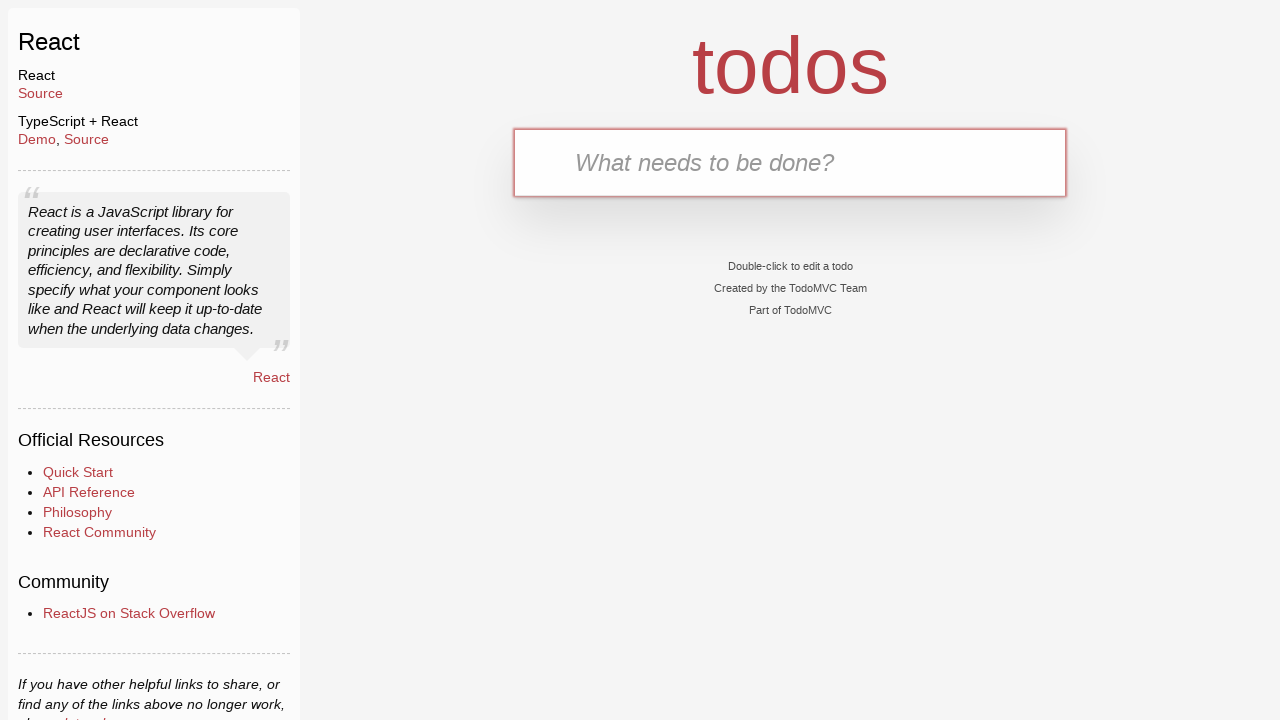

Filled new todo field with 'buy some cheese' on .new-todo
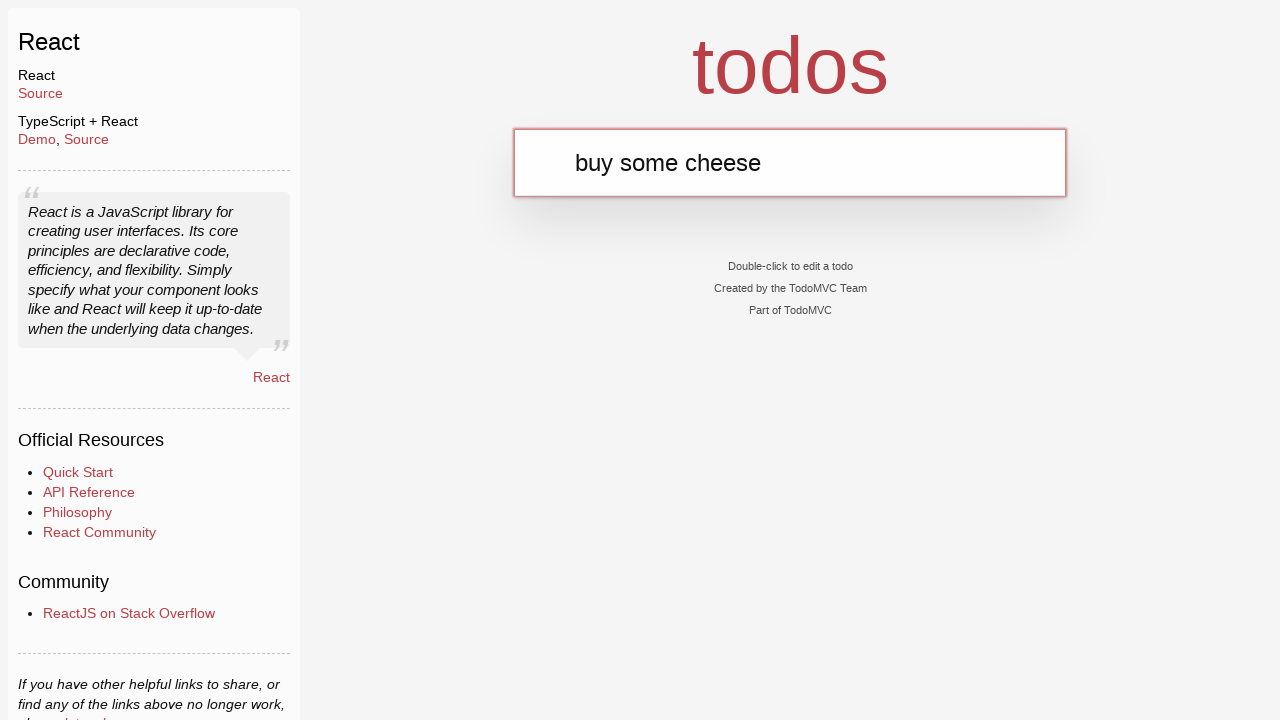

Pressed Enter to add first todo item on .new-todo
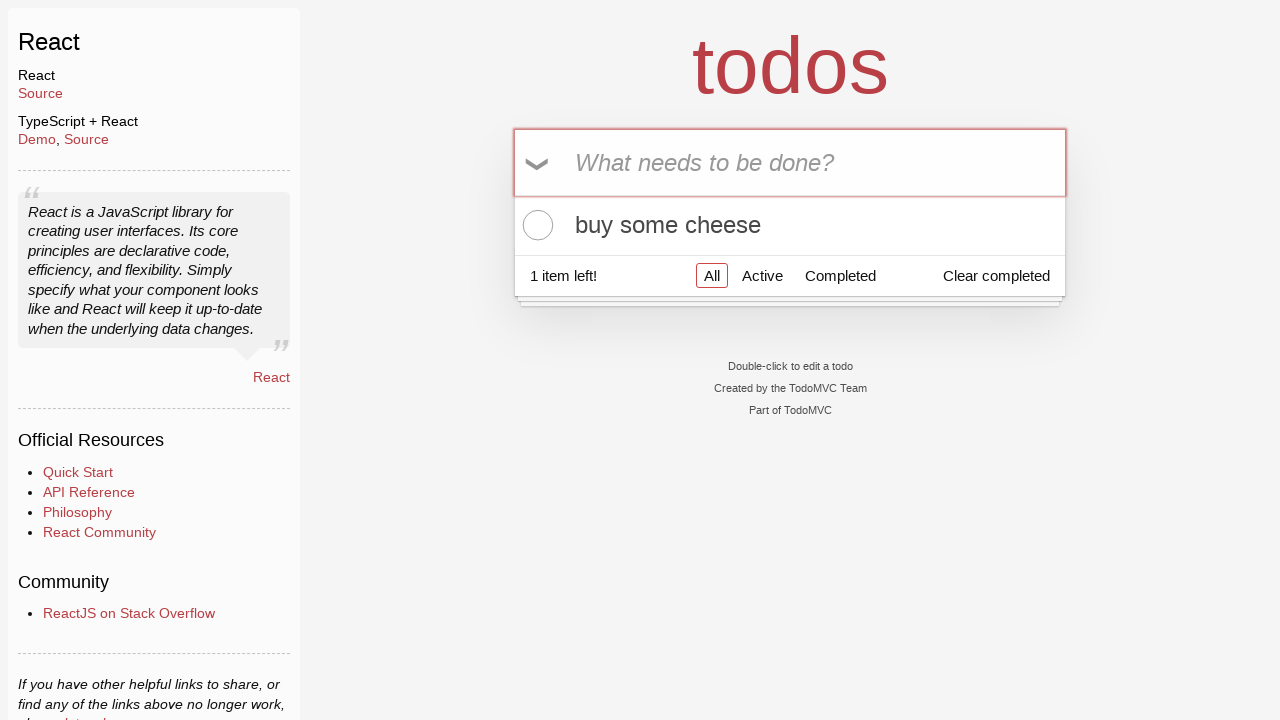

Filled new todo field with 'feed the cat' on .new-todo
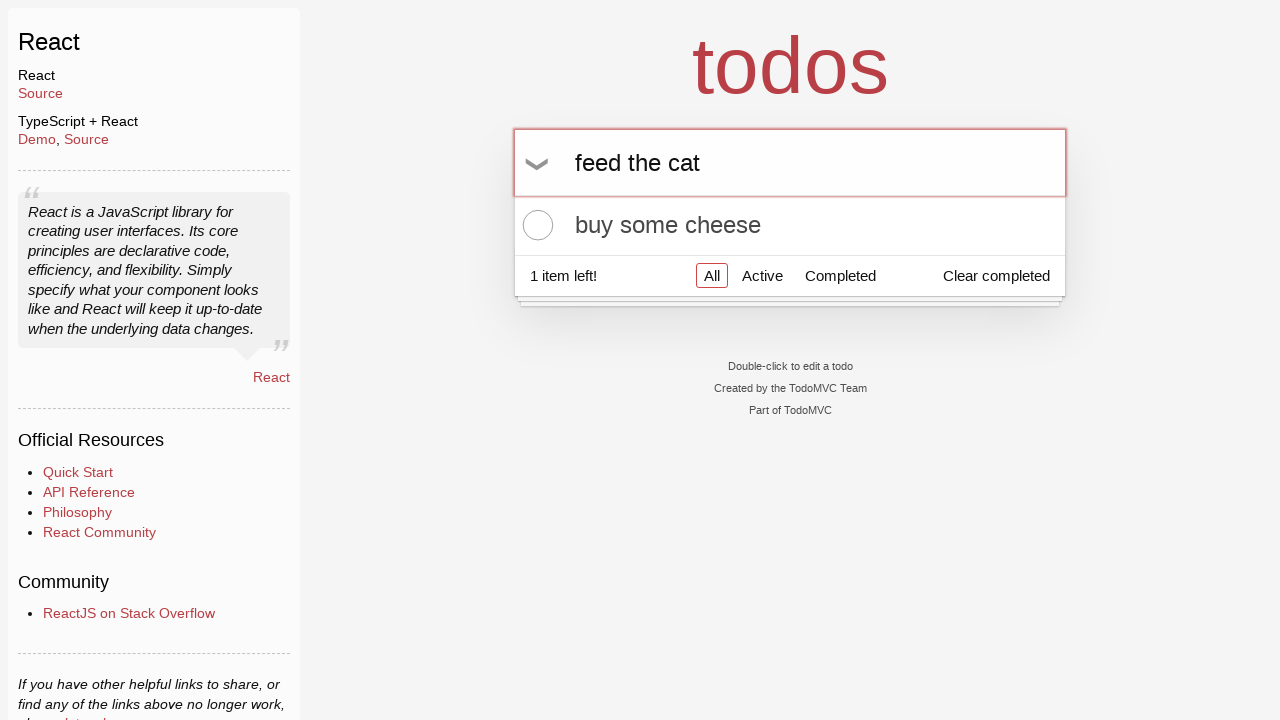

Pressed Enter to add second todo item on .new-todo
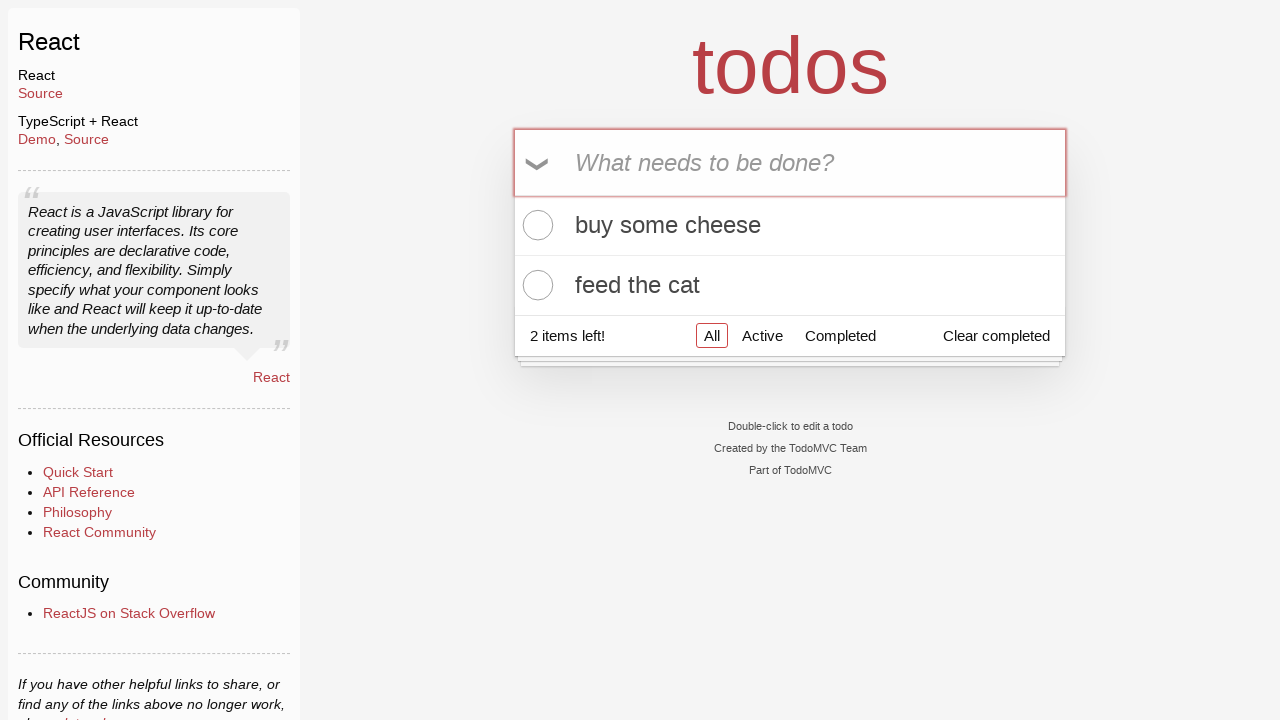

Filled new todo field with 'book a doctors appointment' on .new-todo
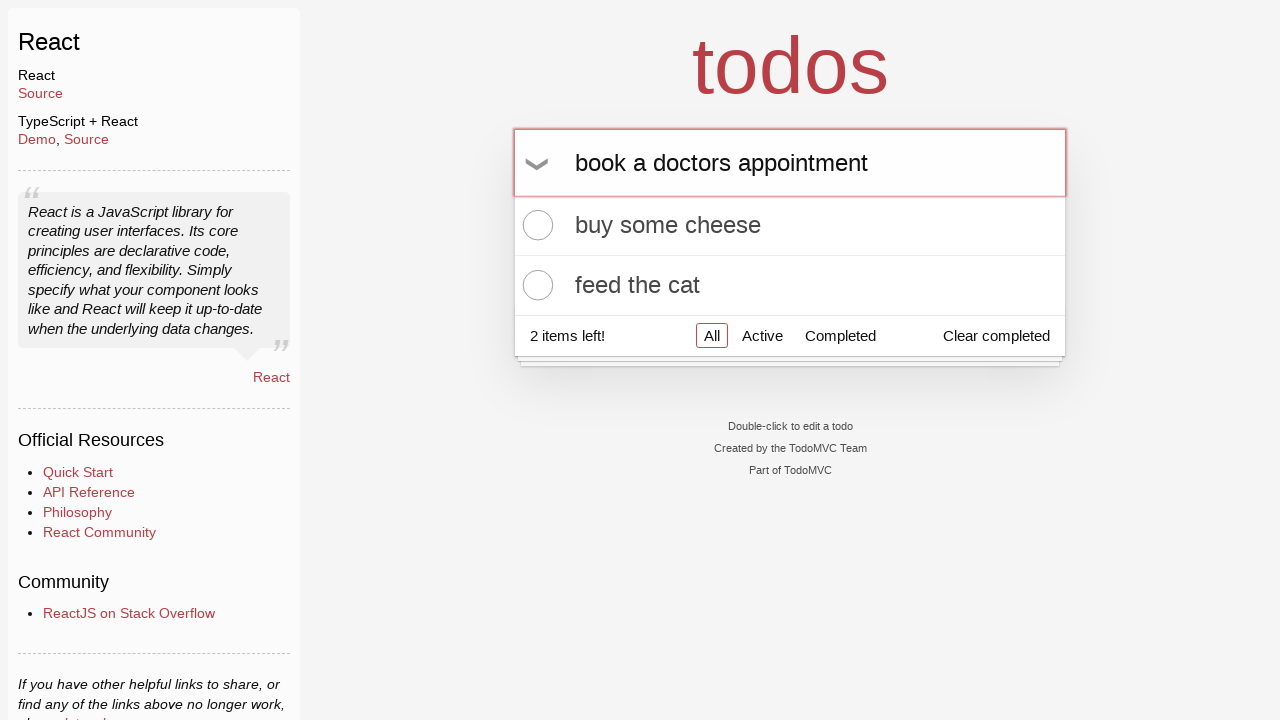

Pressed Enter to add third todo item on .new-todo
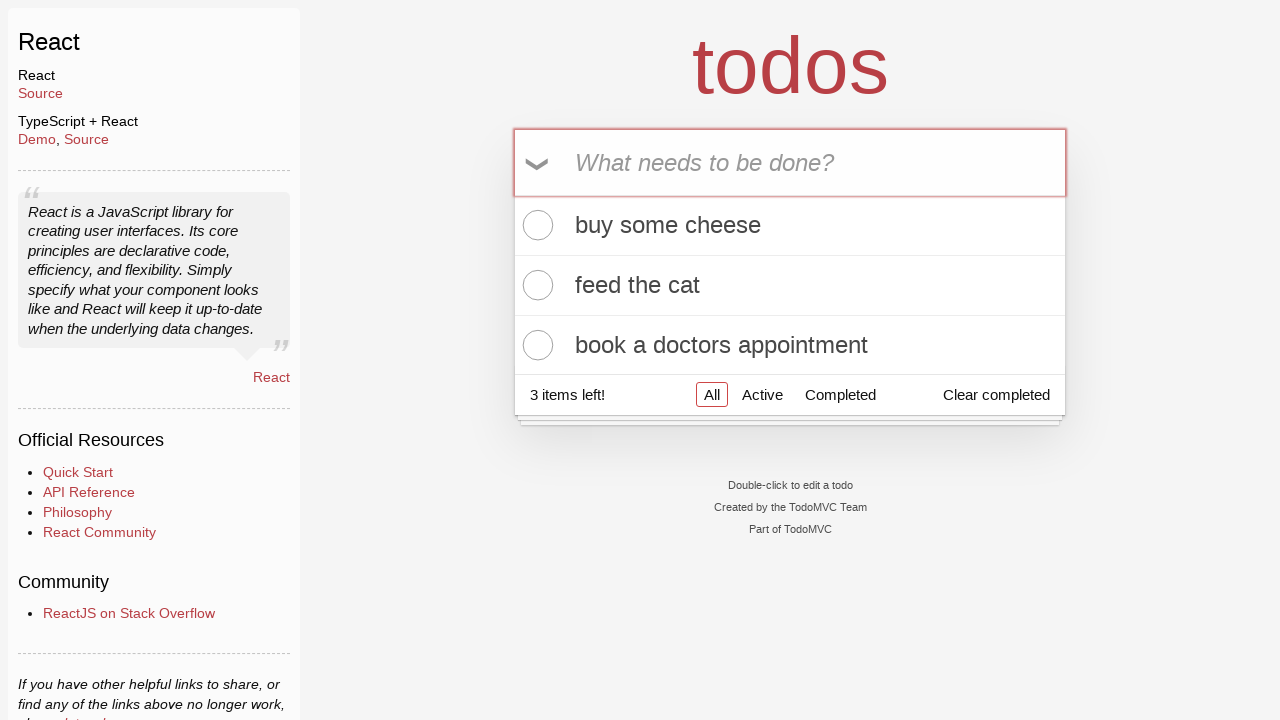

Double-clicked toggle-all button to complete and then uncomplete all todos at (539, 163) on internal:testid=[data-testid="toggle-all"s]
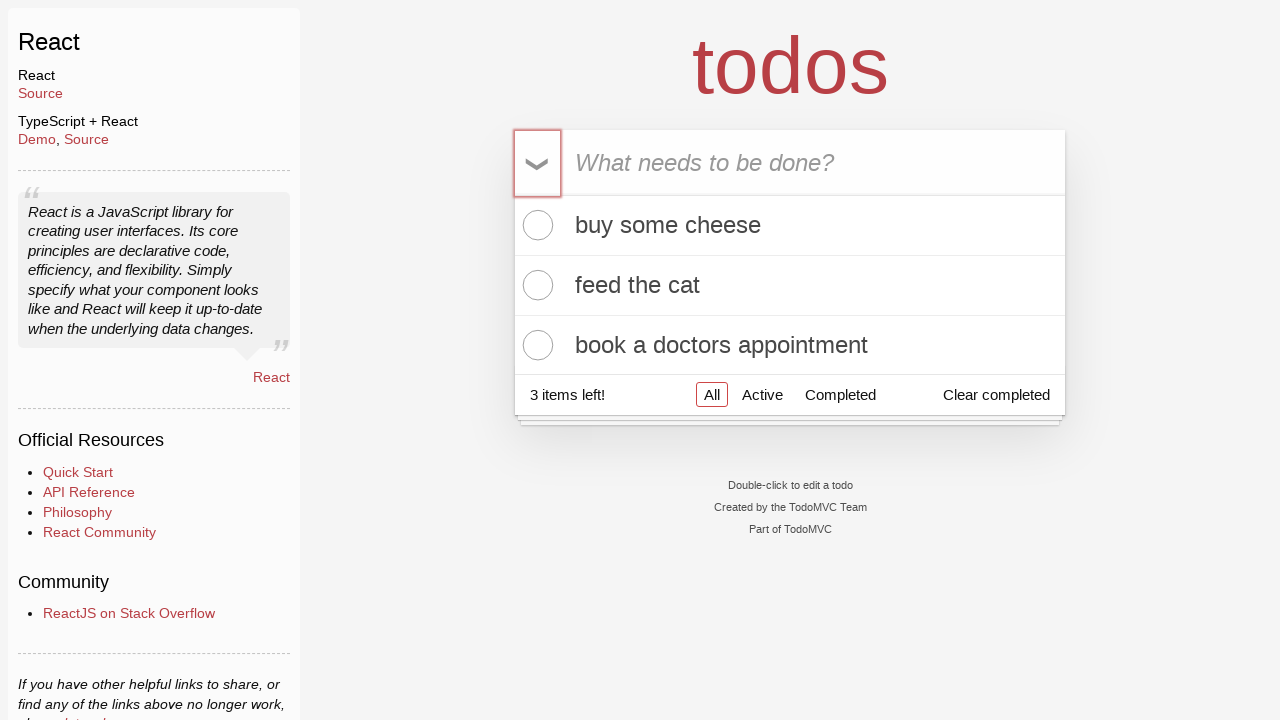

Verified all todo items are uncompleted with empty class attributes
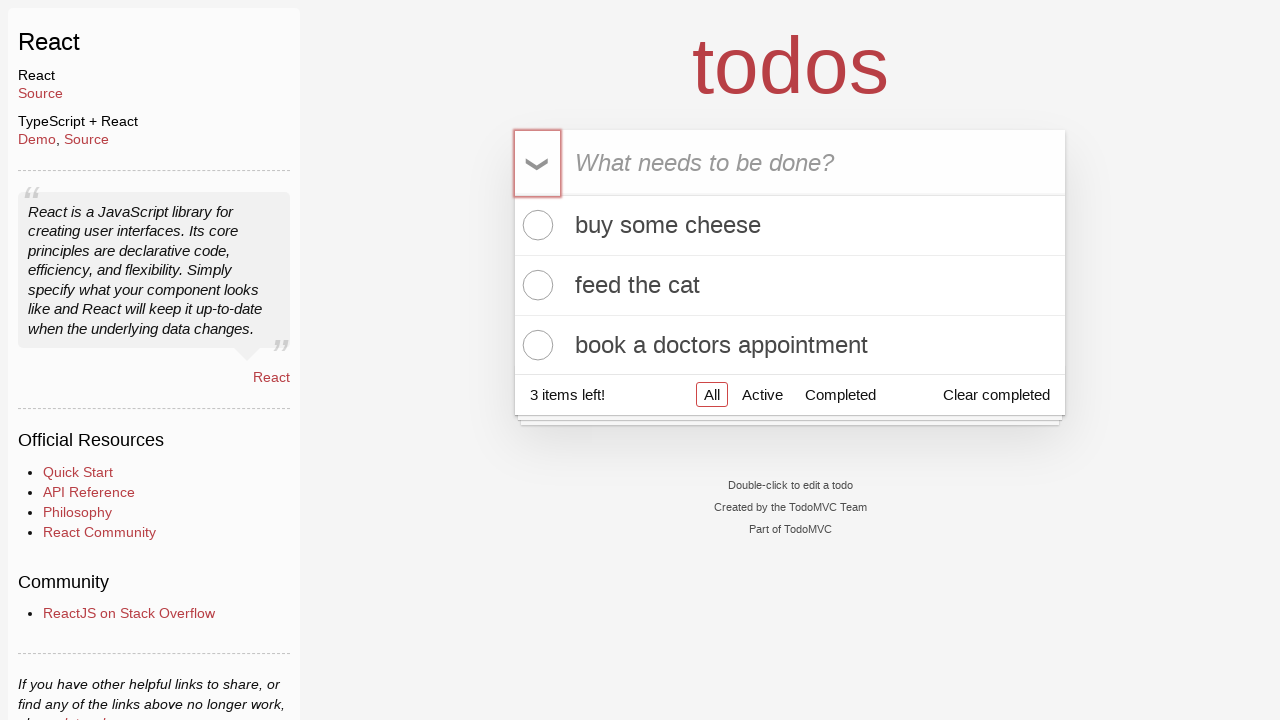

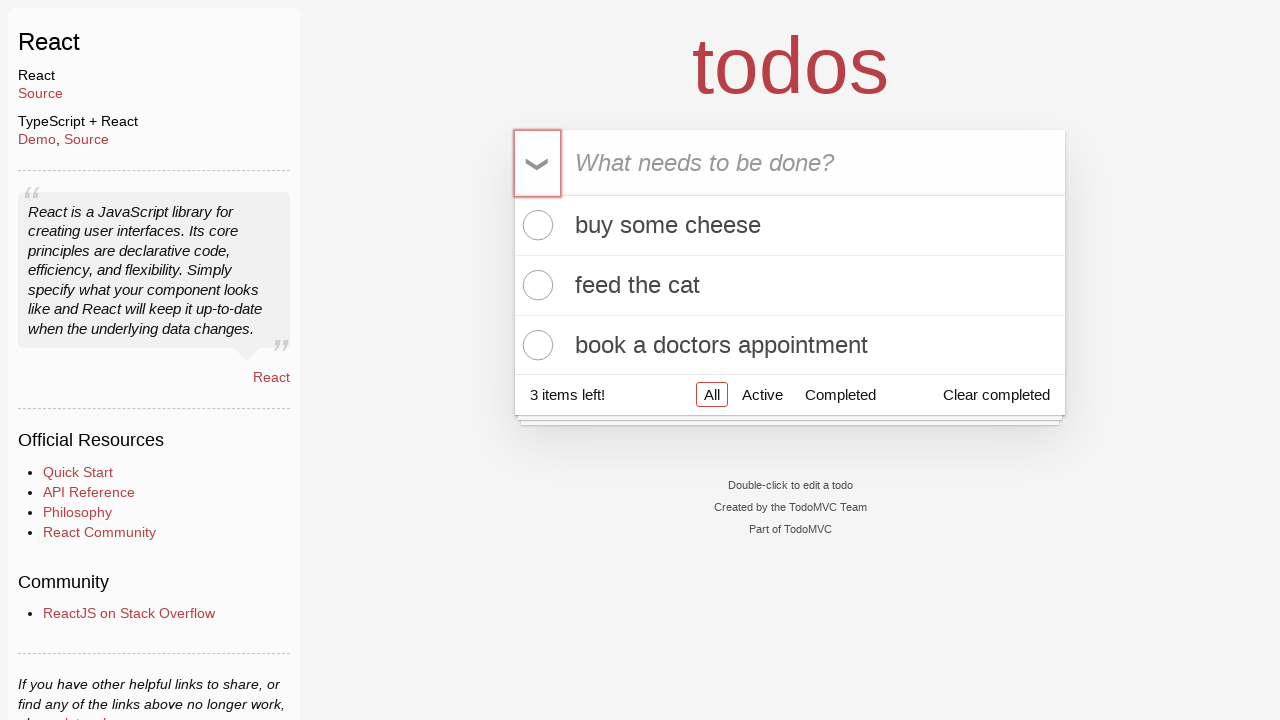